Tests working with multiple browser windows by clicking a link that opens a new window, then switching between windows and verifying page titles.

Starting URL: https://the-internet.herokuapp.com/windows

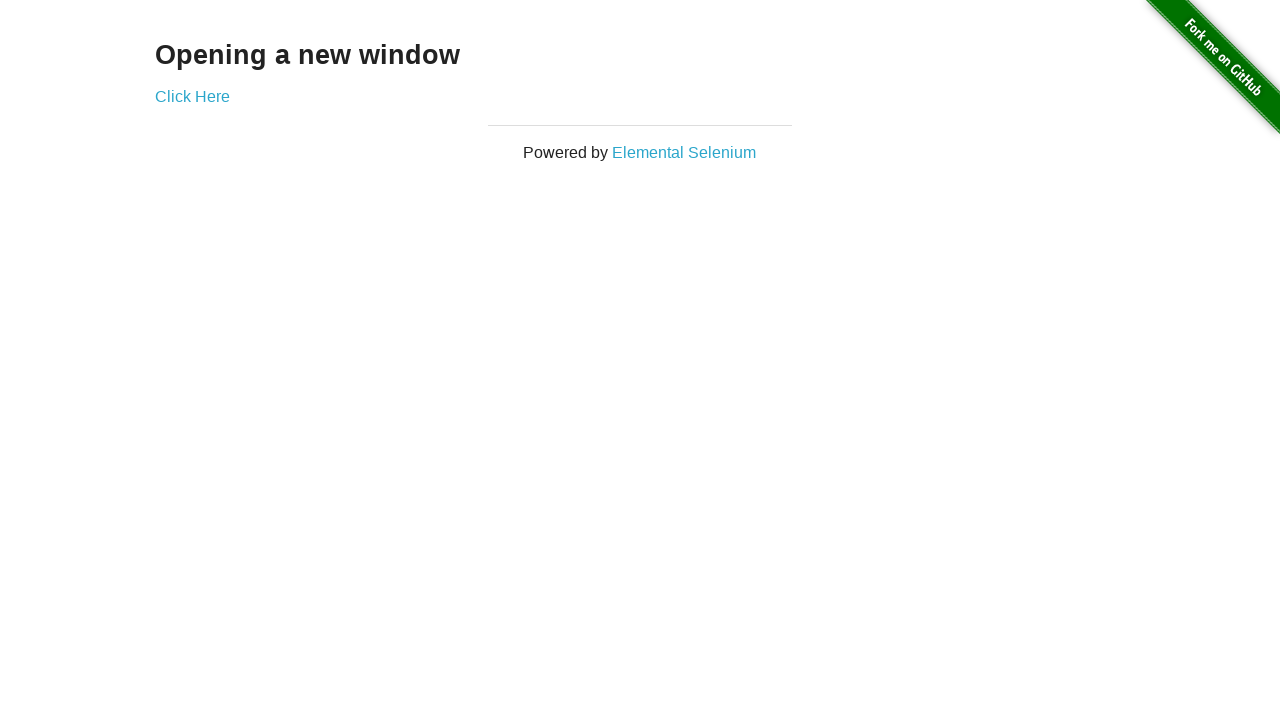

Clicked link that opens a new window at (192, 96) on .example a
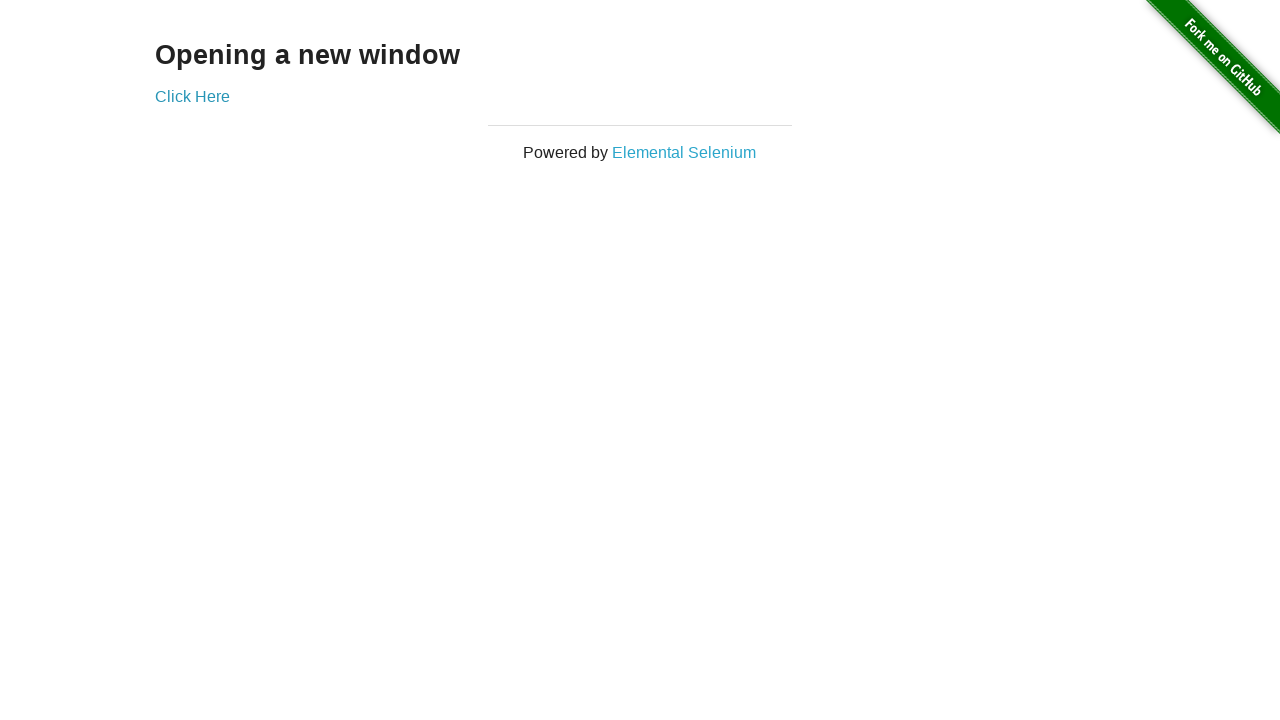

New page loaded and ready
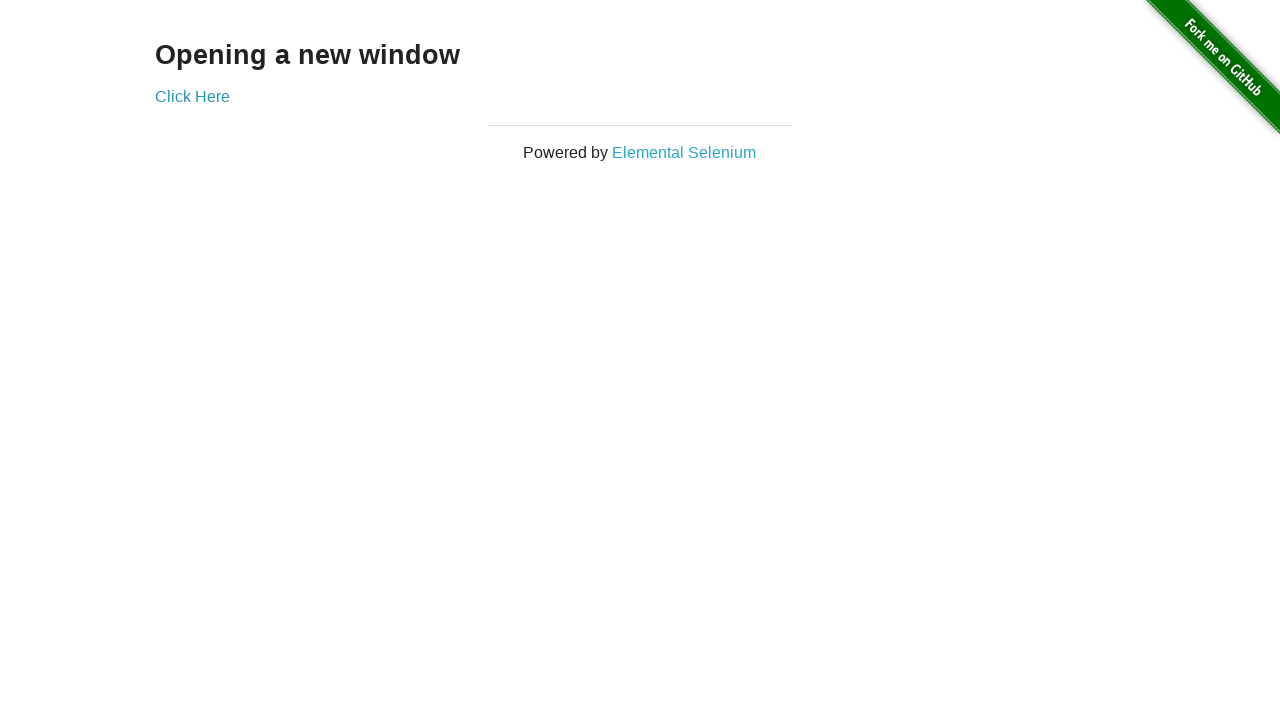

Verified original window title is 'The Internet'
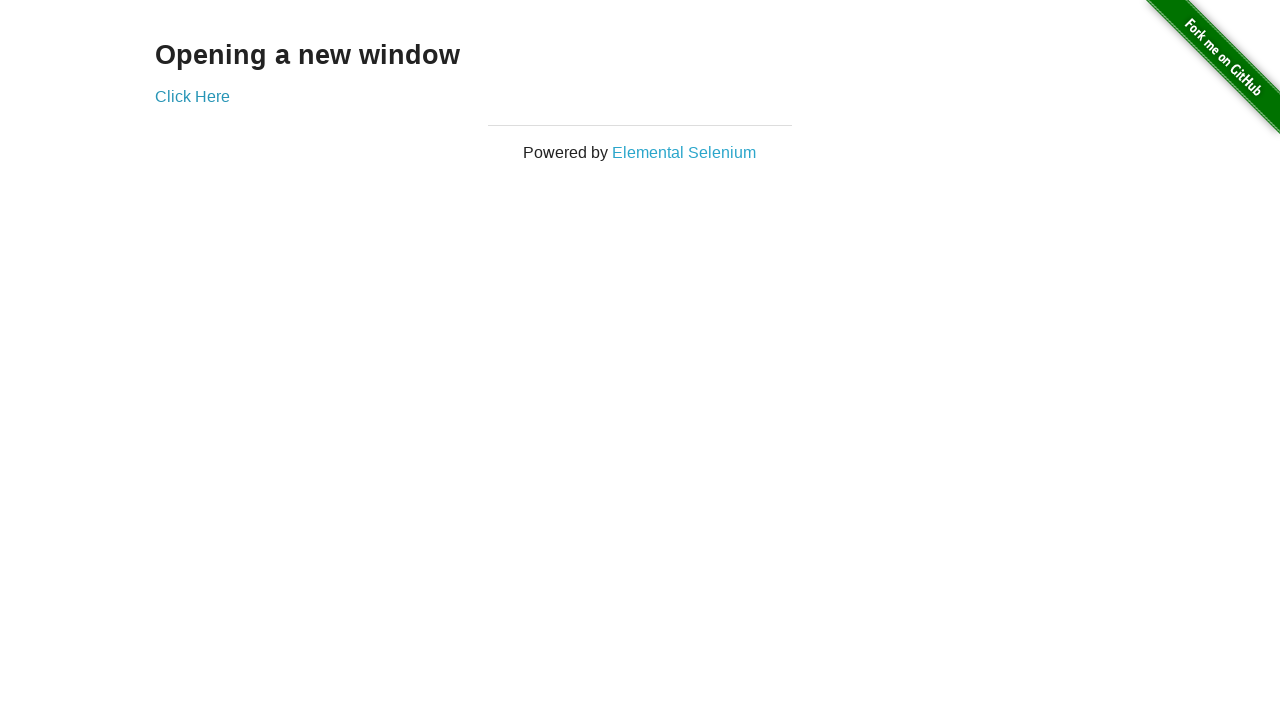

Verified new window title is 'New Window'
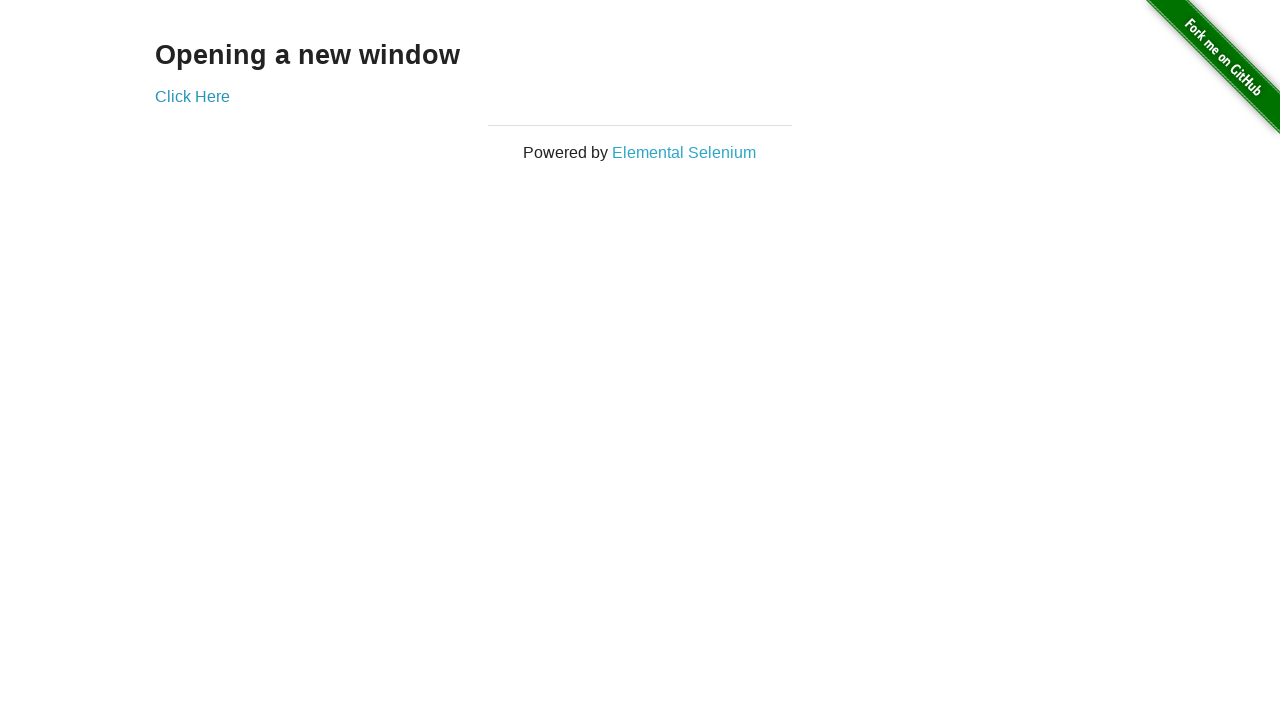

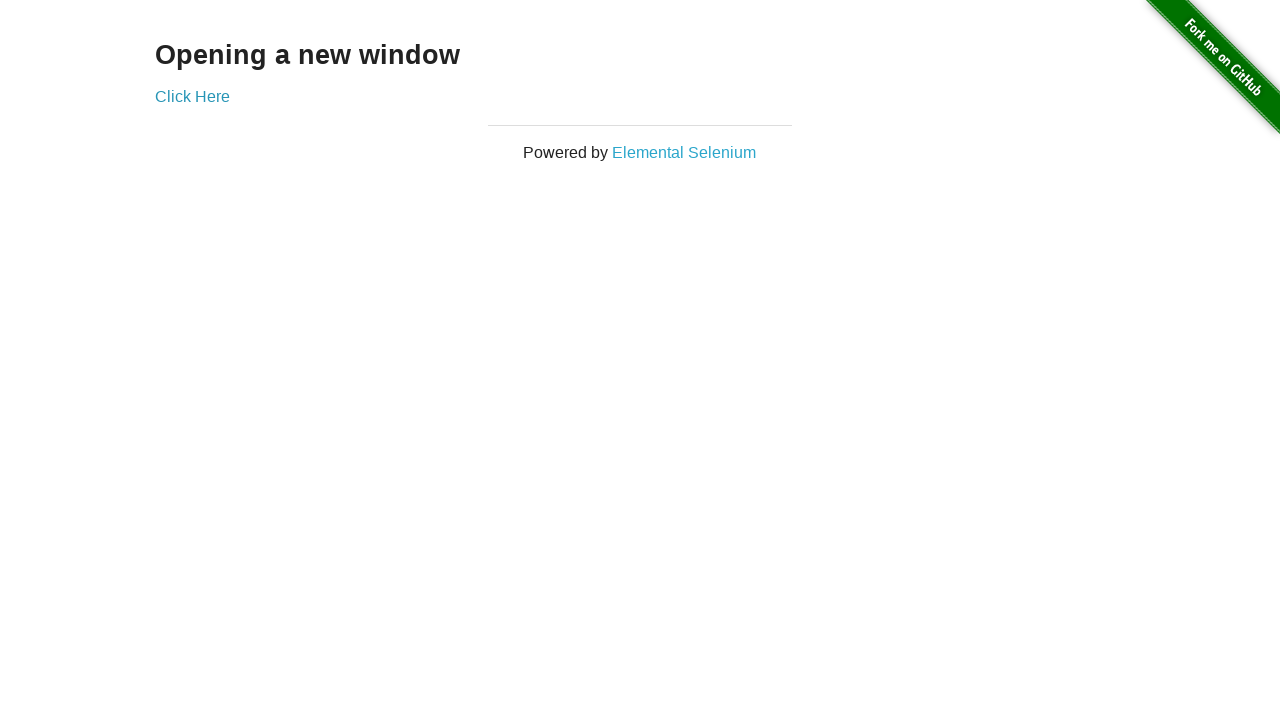